Tests a waits demo page by clicking a button that triggers a textbox to appear, then fills the textbox with text after waiting for it to become available

Starting URL: https://www.hyrtutorials.com/p/waits-demo.html

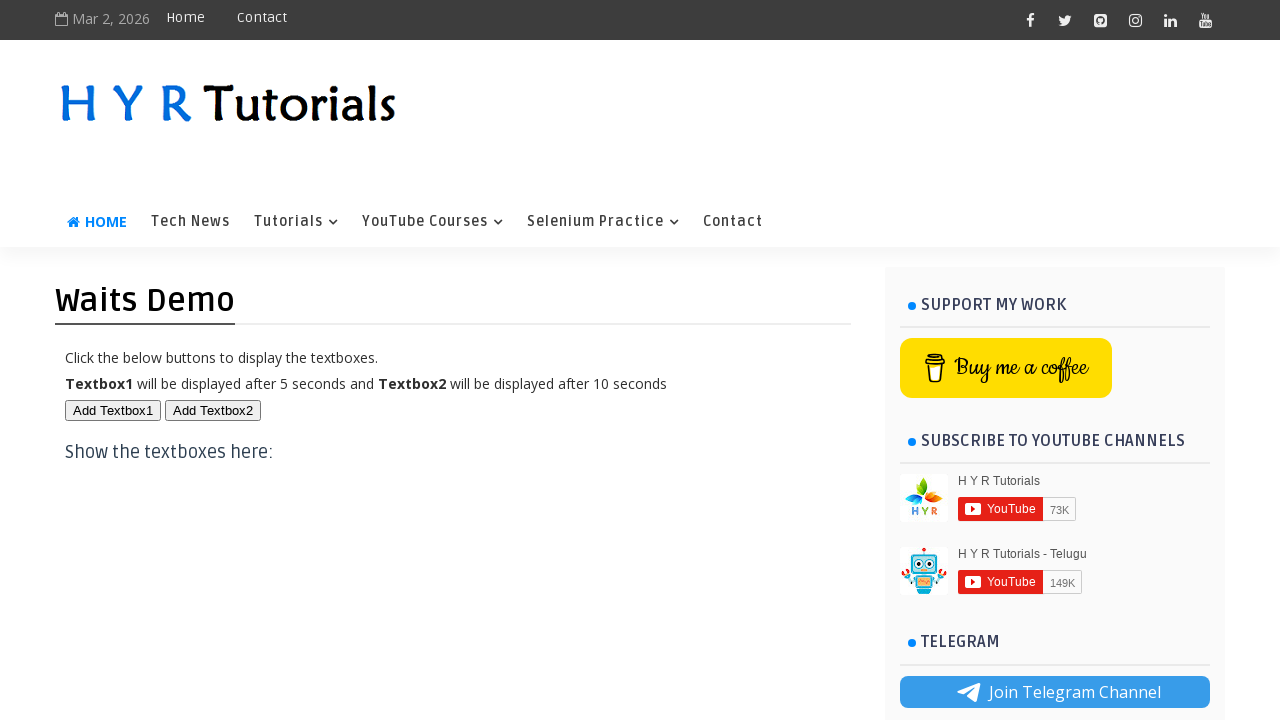

Navigated to waits demo page
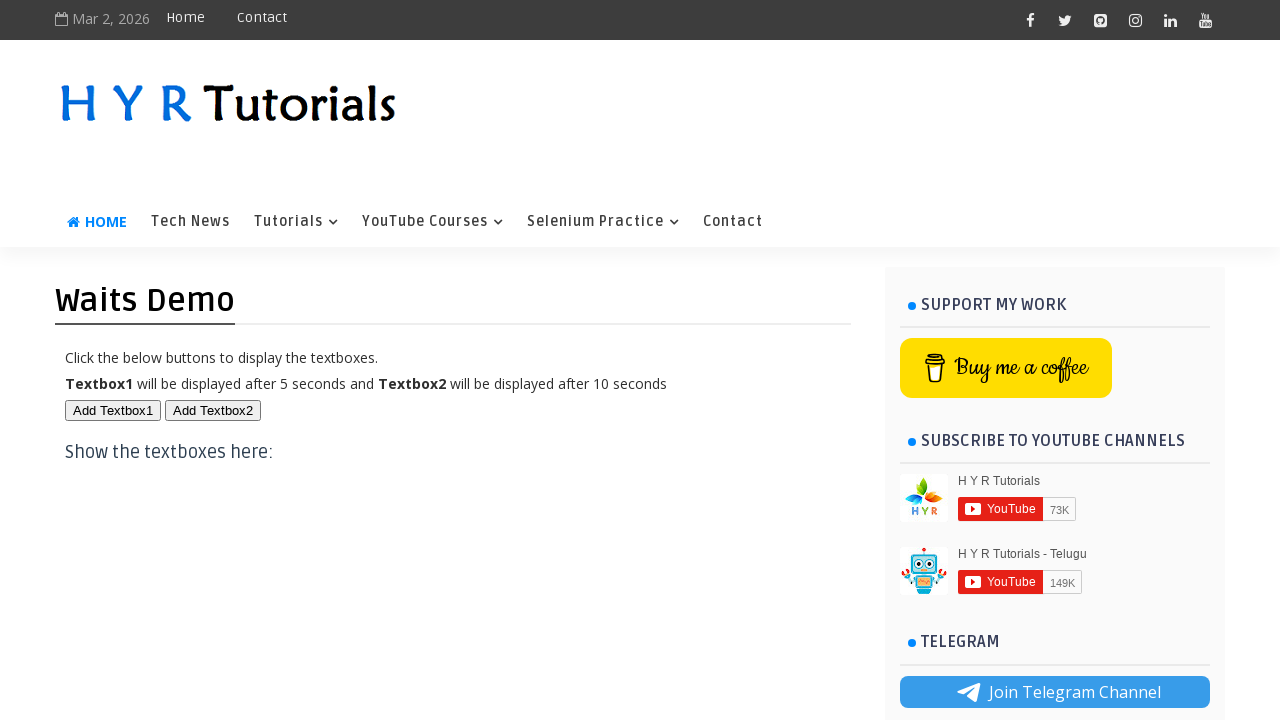

Clicked button to trigger textbox appearance at (113, 410) on #btn1
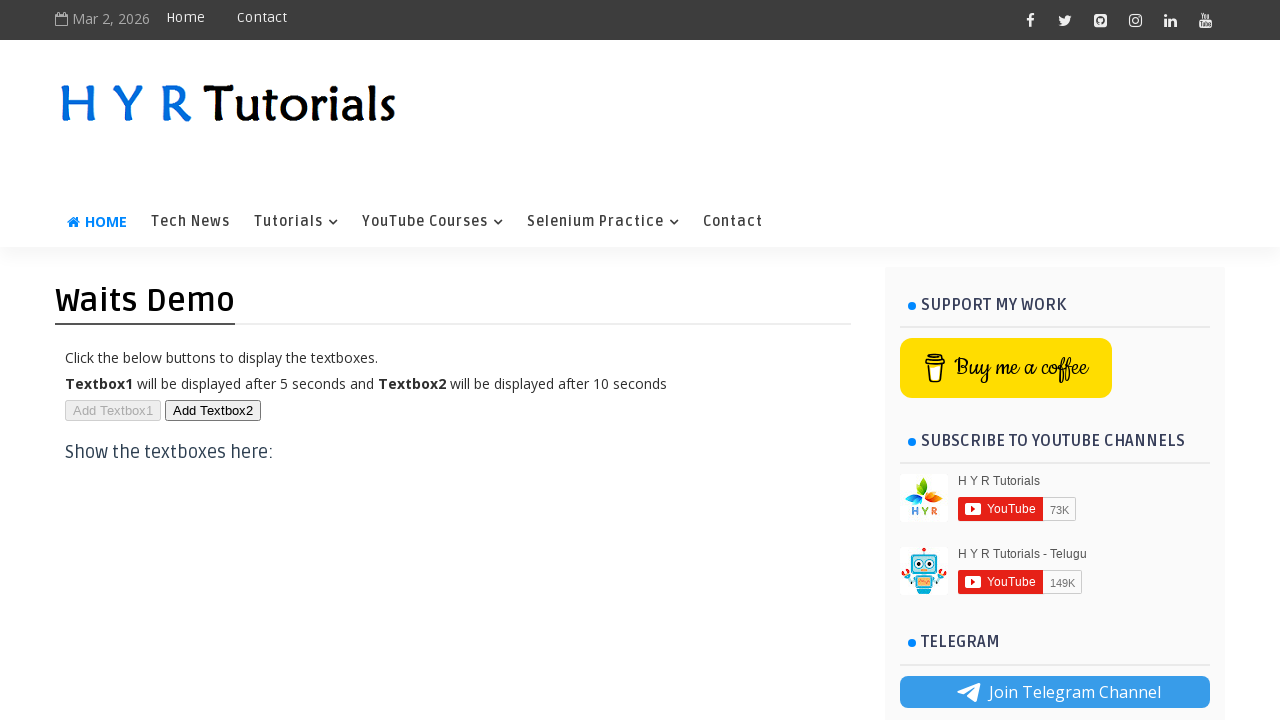

Textbox became available
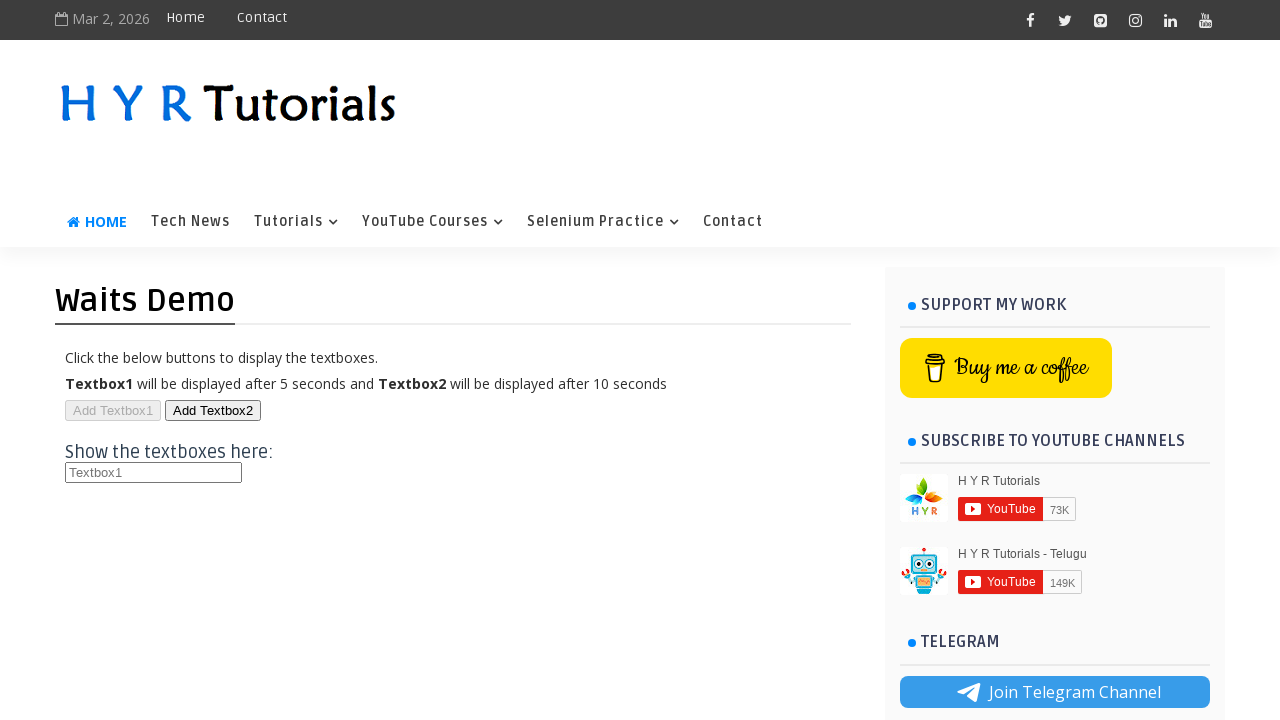

Filled textbox with 'TU TU TU' on #txt1
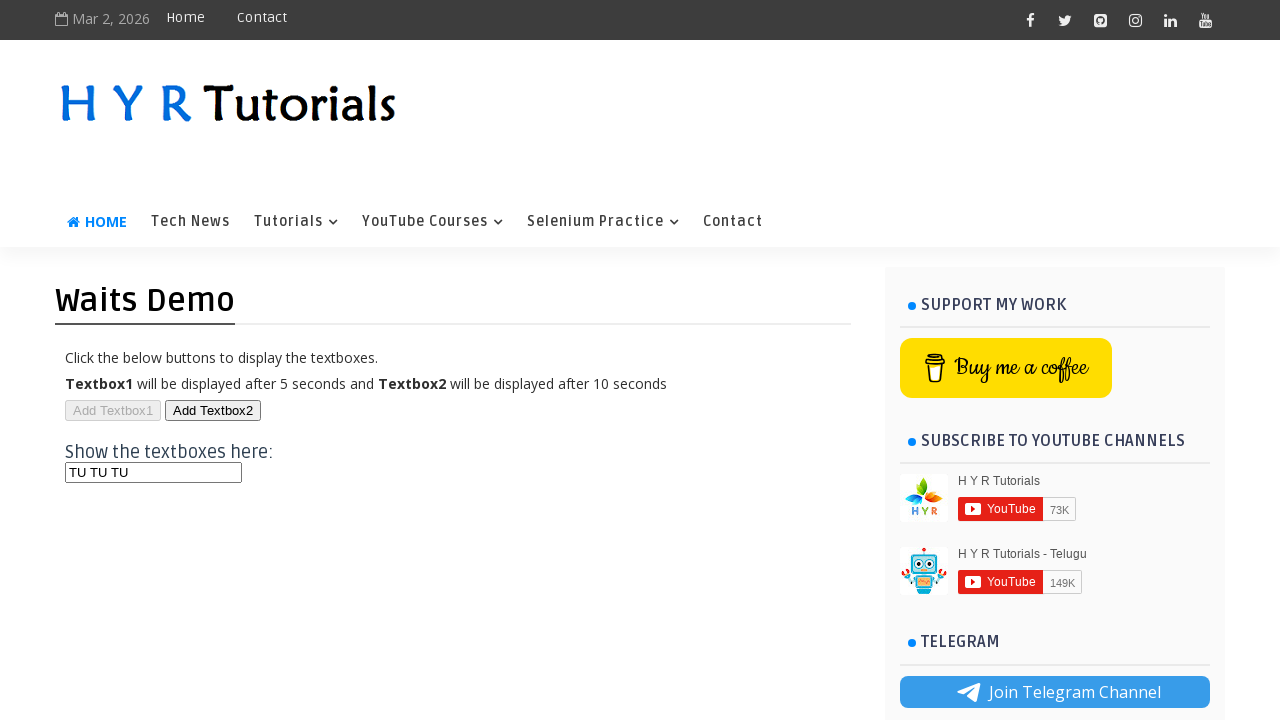

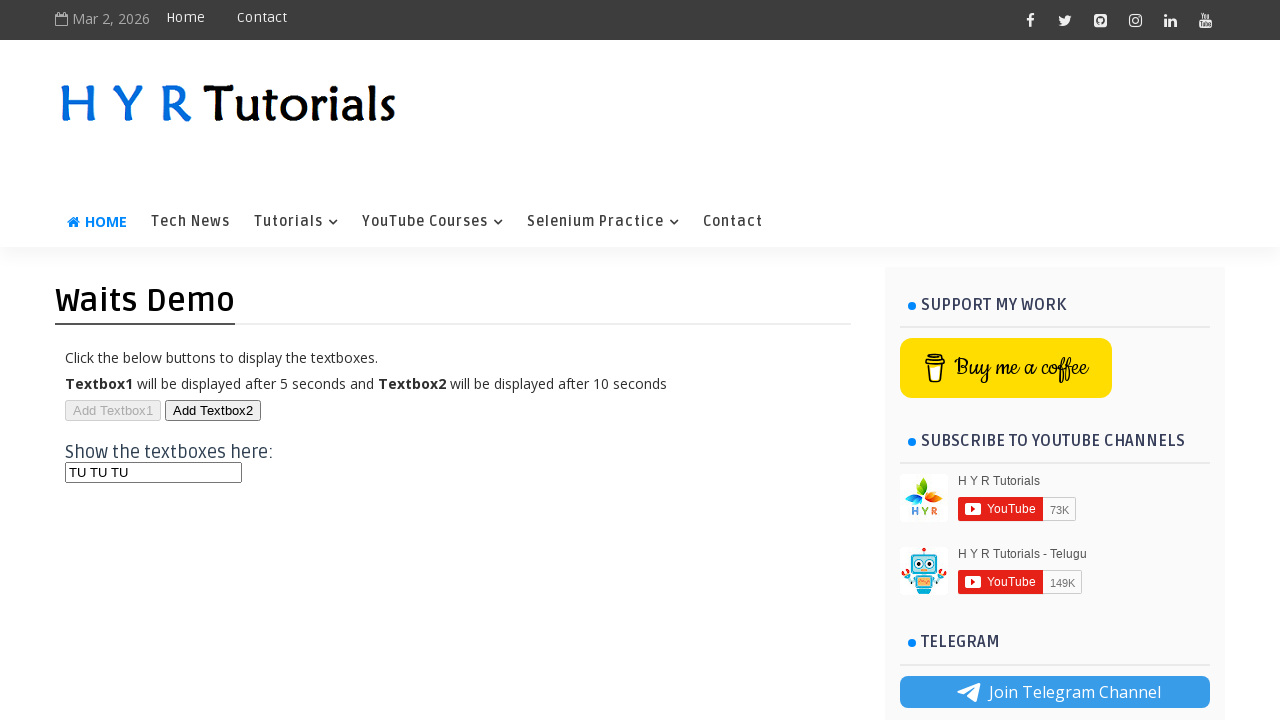